Tests various JavaScript alert types on DemoQA including simple alerts, delayed alerts, confirm dialogs, and prompt dialogs with different interactions (accept, dismiss, and text input).

Starting URL: https://demoqa.com/

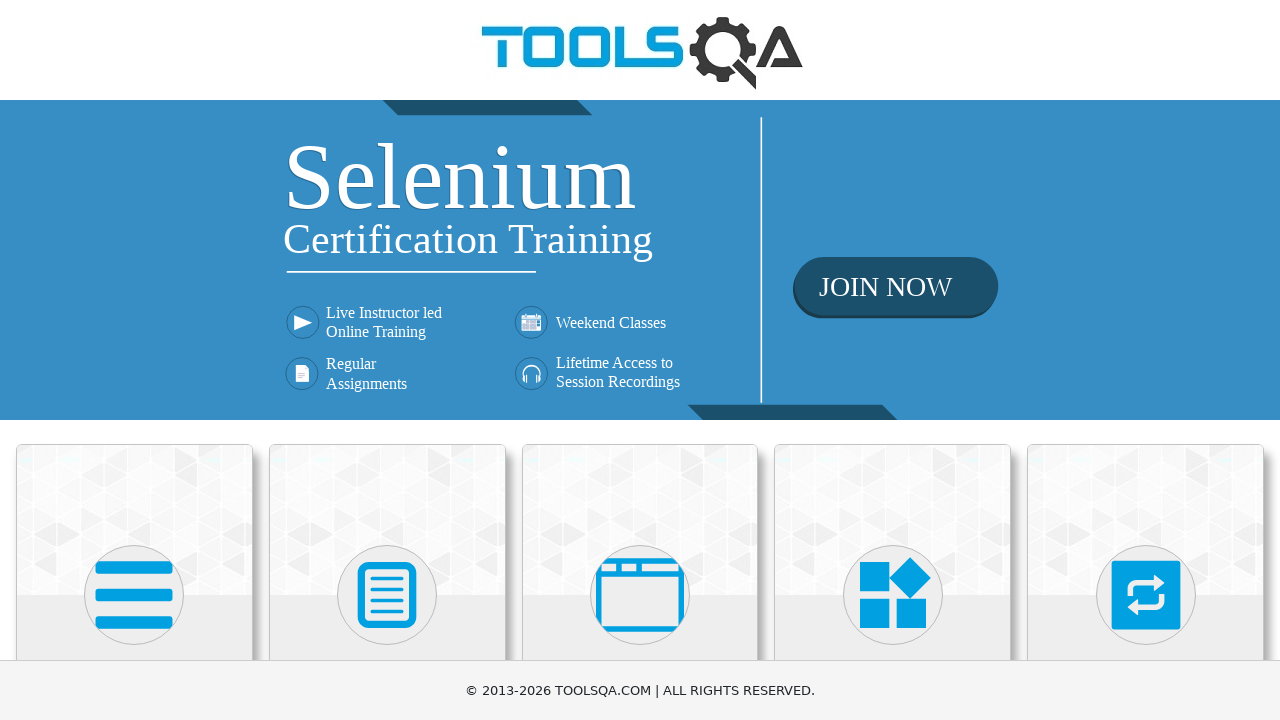

Scrolled down the page by 400 pixels
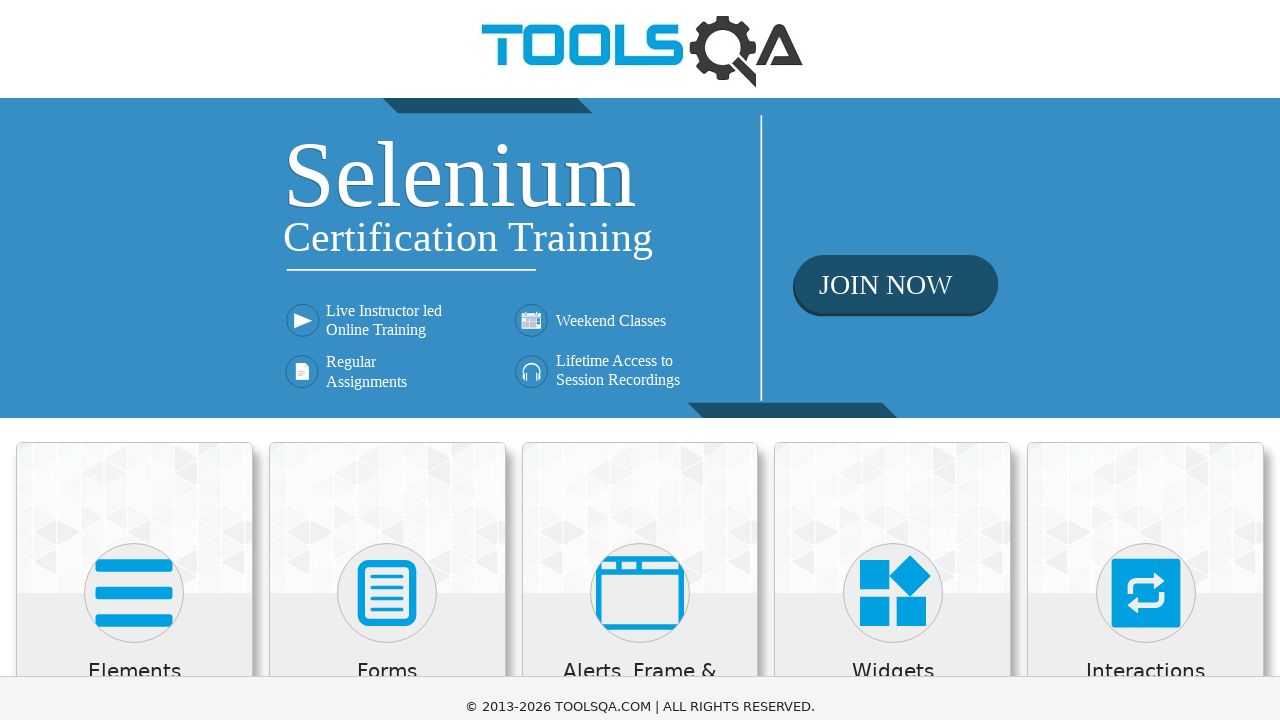

Clicked on 'Alerts, Frame & Windows' card at (640, 285) on xpath=//h5[text()='Alerts, Frame & Windows']
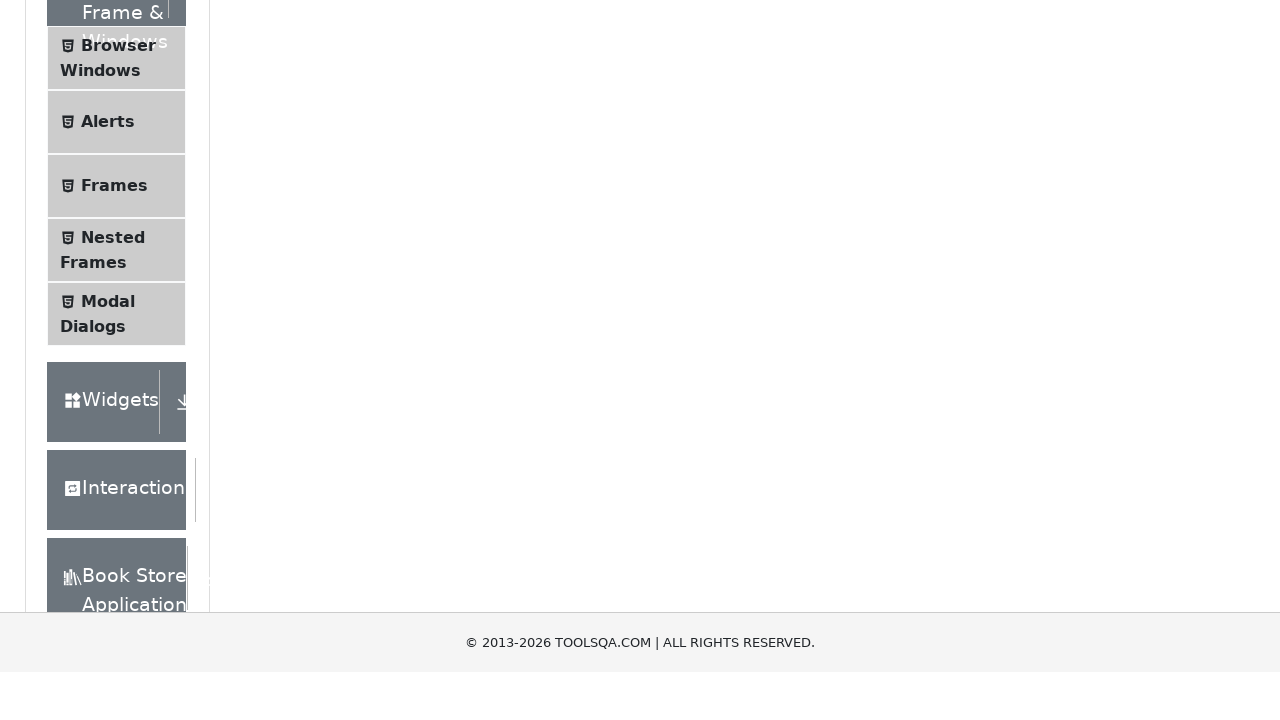

Clicked on 'Alerts' menu item at (108, 176) on xpath=//span[text()='Alerts']
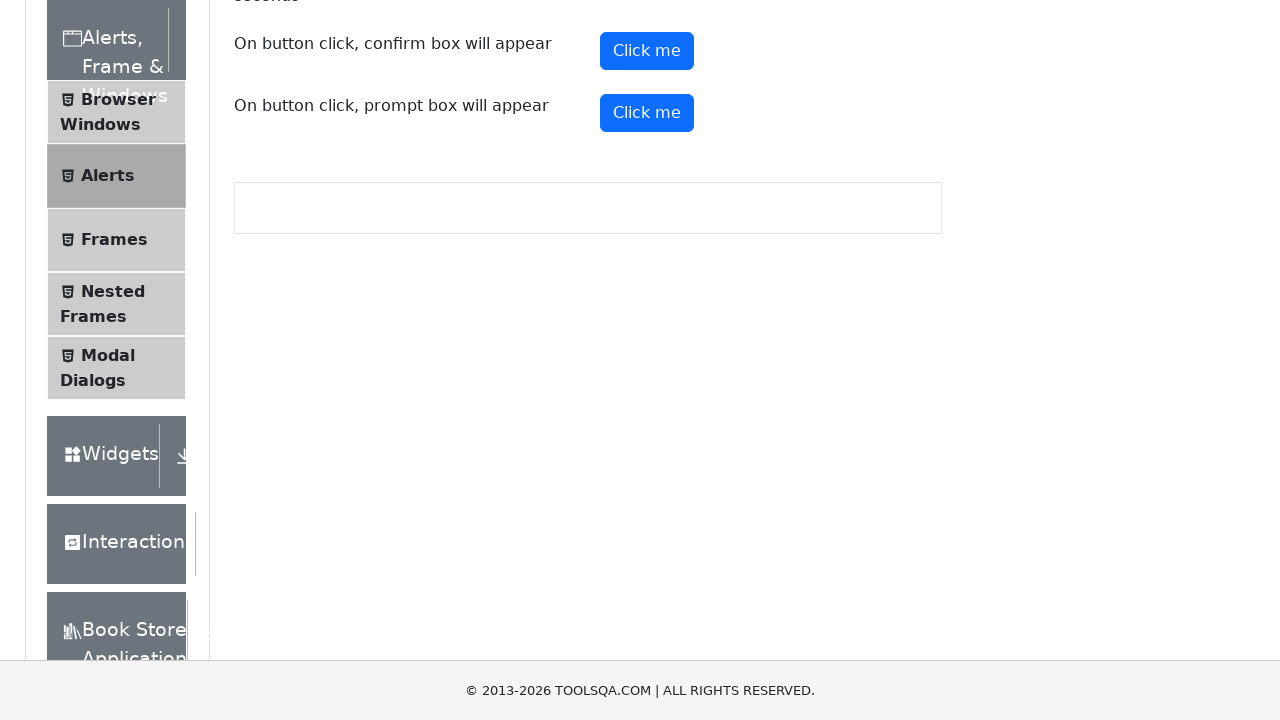

Clicked alert button to trigger simple alert at (647, 242) on #alertButton
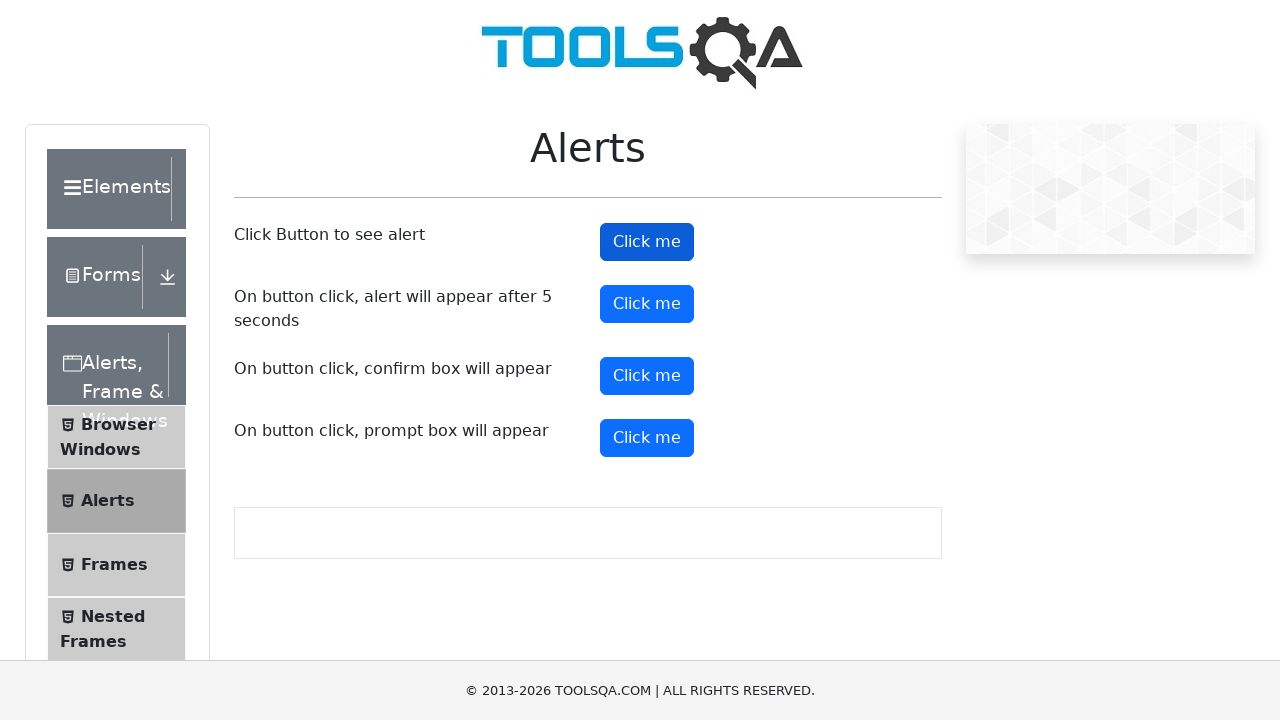

Set up dialog handler to accept alerts
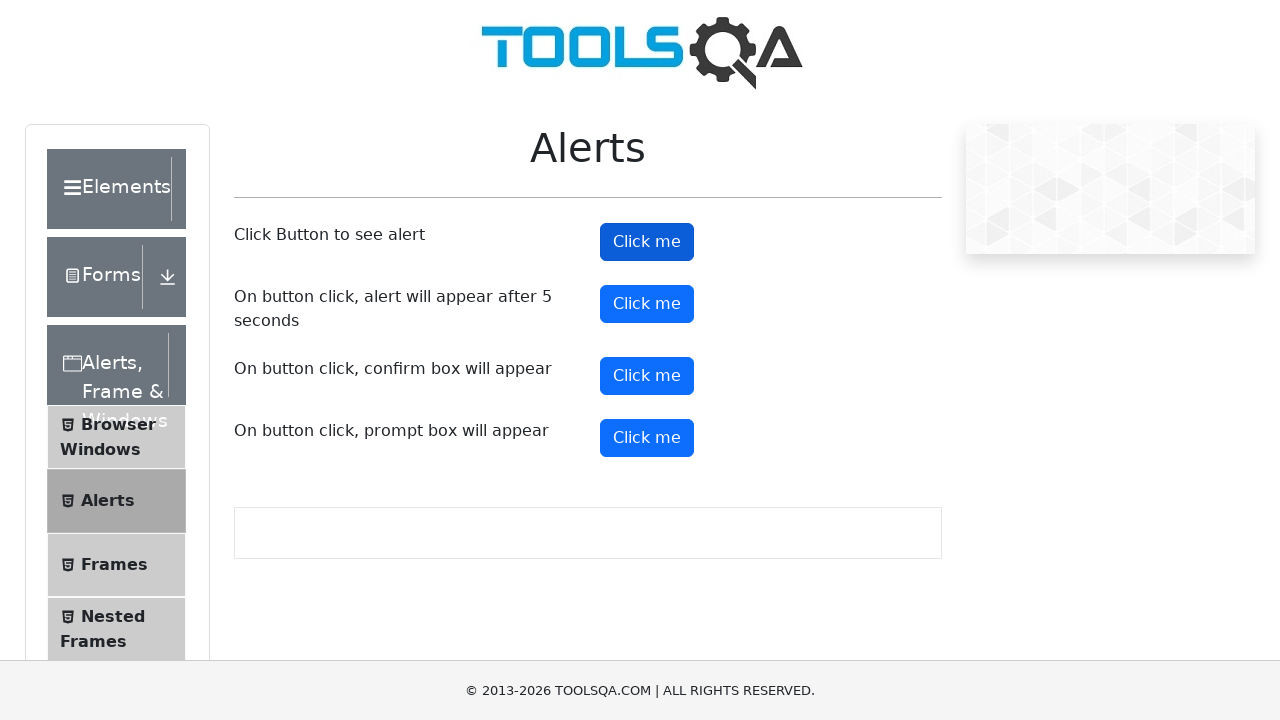

Waited for simple alert to appear and accepted it
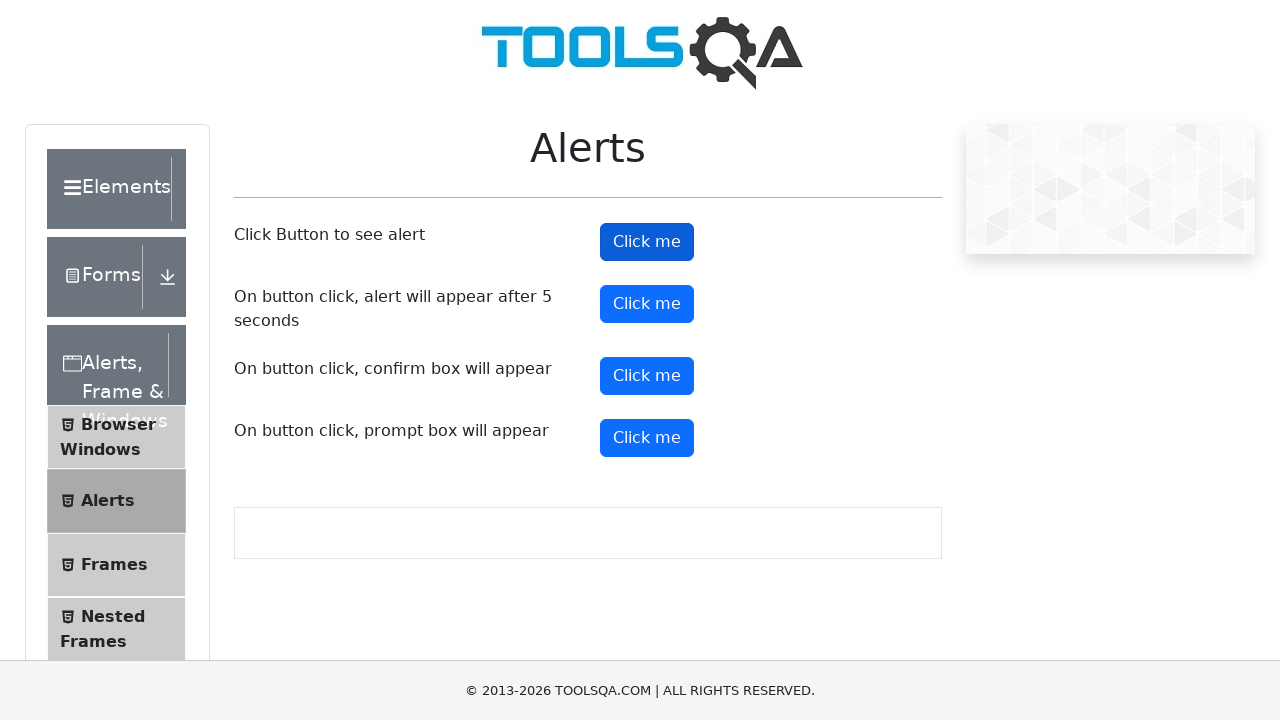

Set up dialog handler for delayed alert
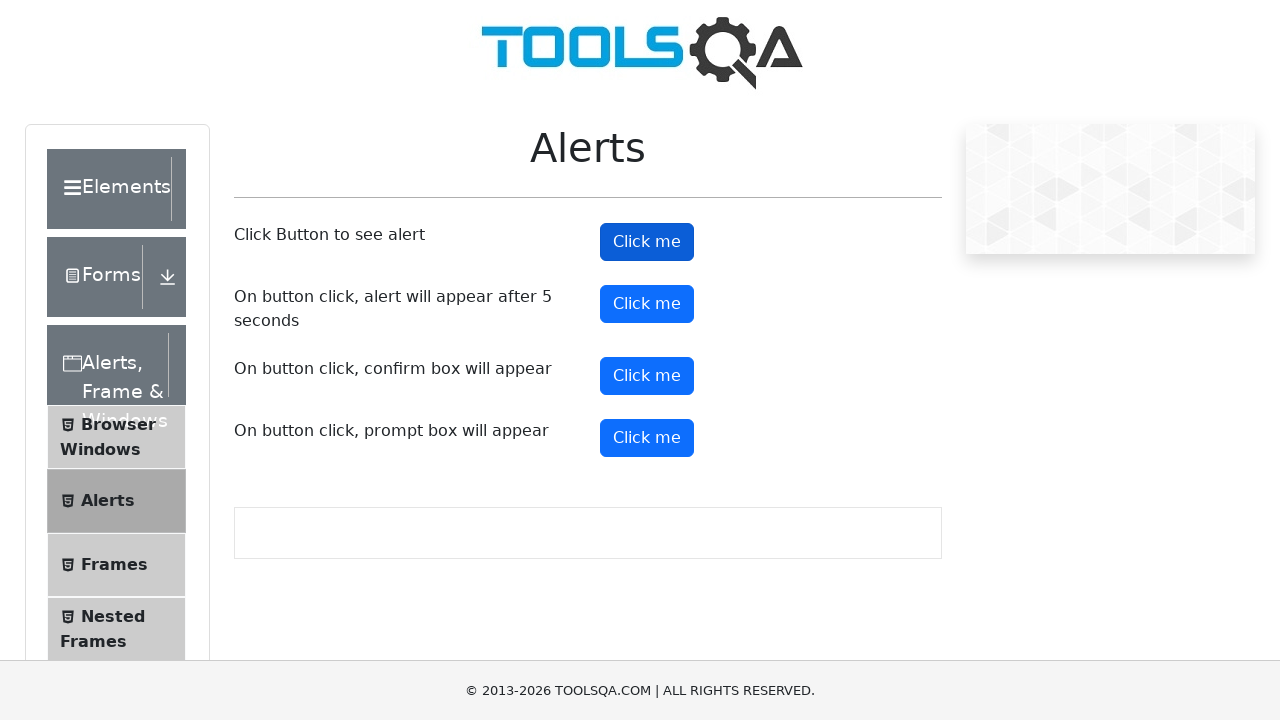

Clicked timer alert button to trigger delayed alert at (647, 304) on #timerAlertButton
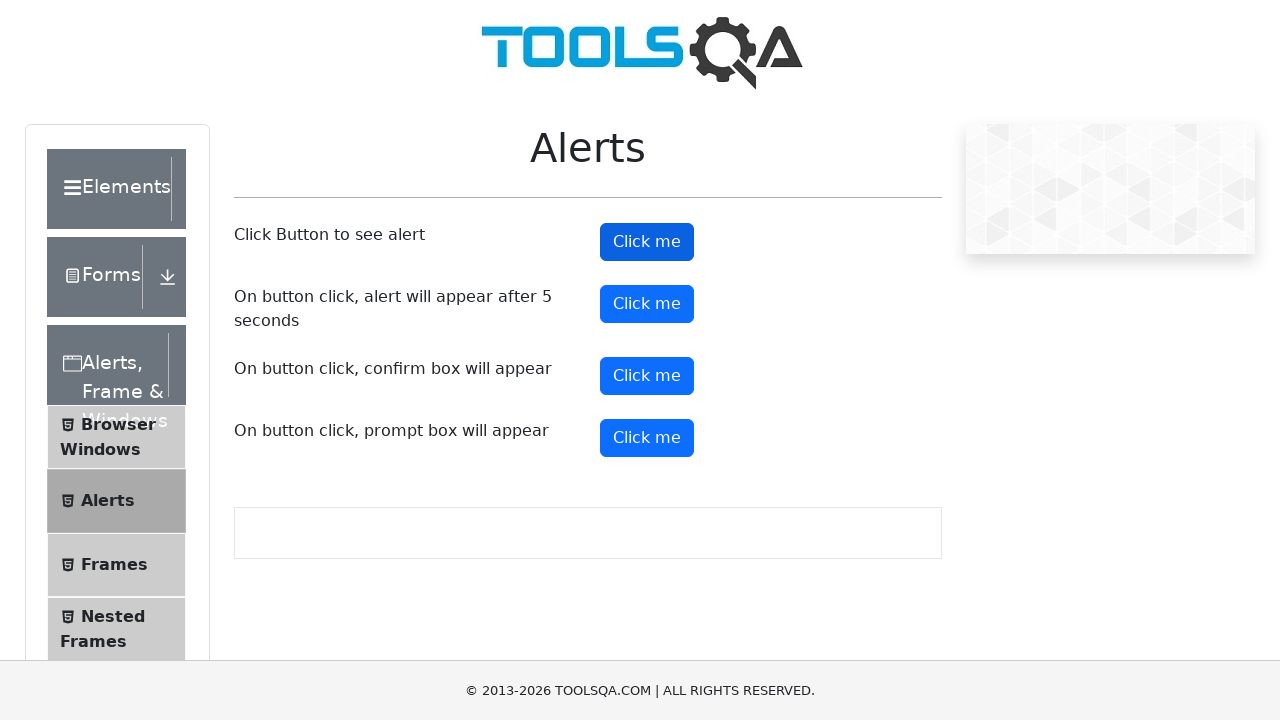

Waited 6 seconds for delayed alert to appear and accepted it
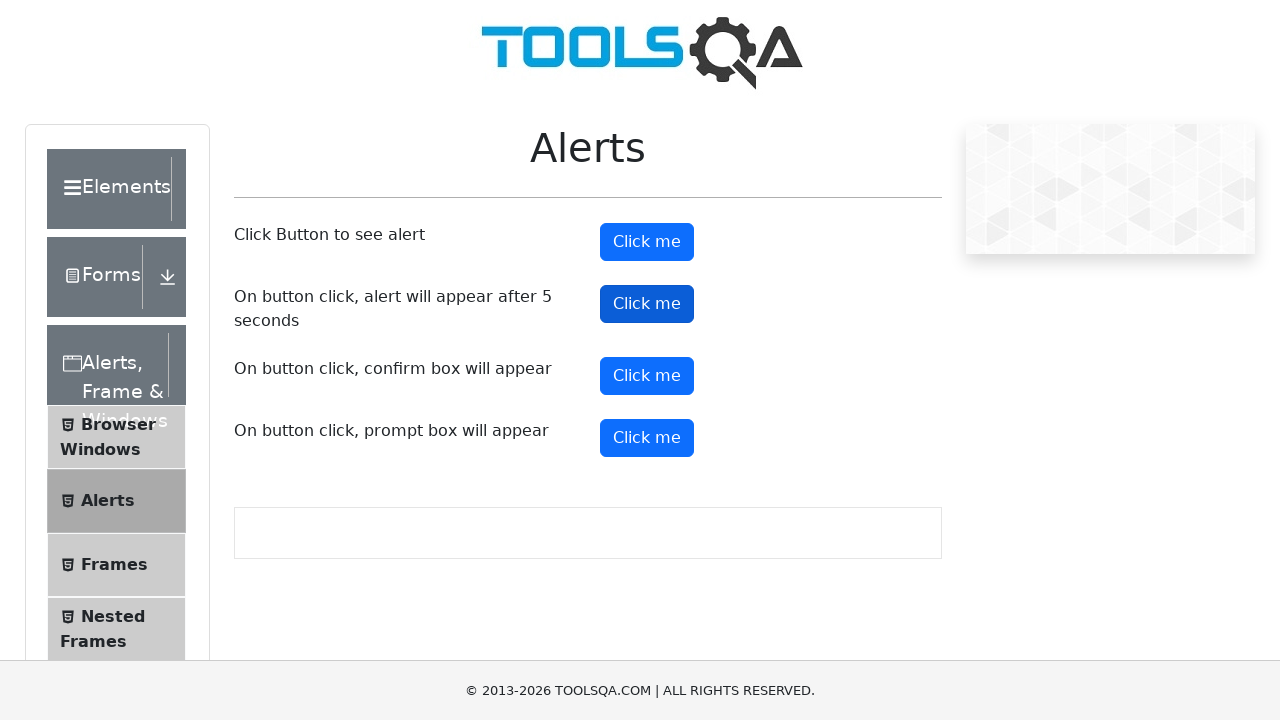

Set up dialog handler to dismiss confirm dialog
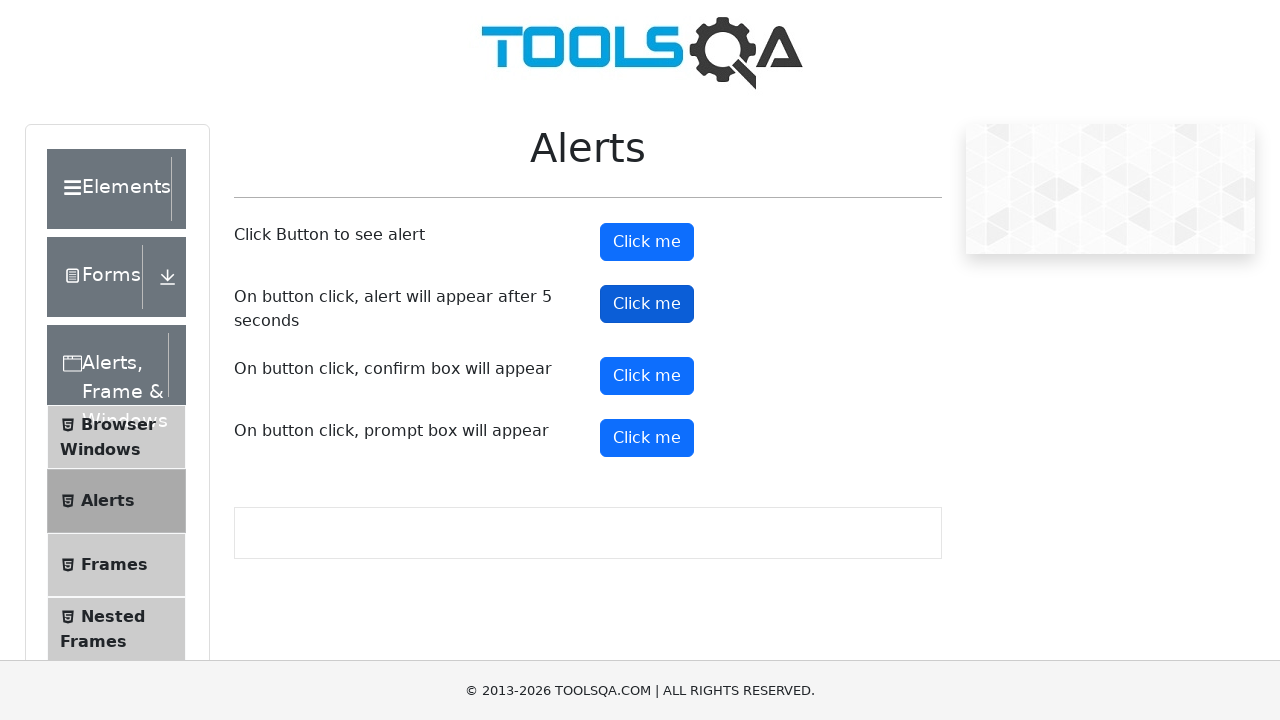

Clicked confirm button to trigger confirm dialog at (647, 376) on #confirmButton
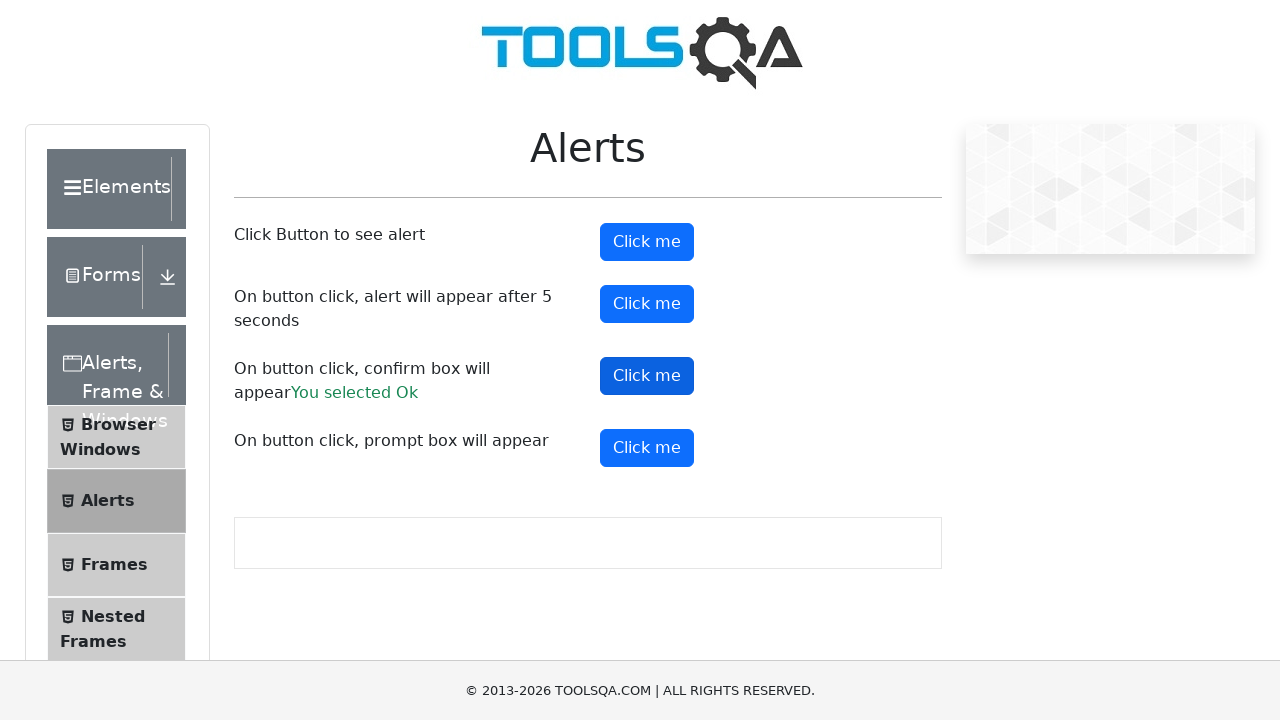

Waited briefly and dismissed confirm dialog
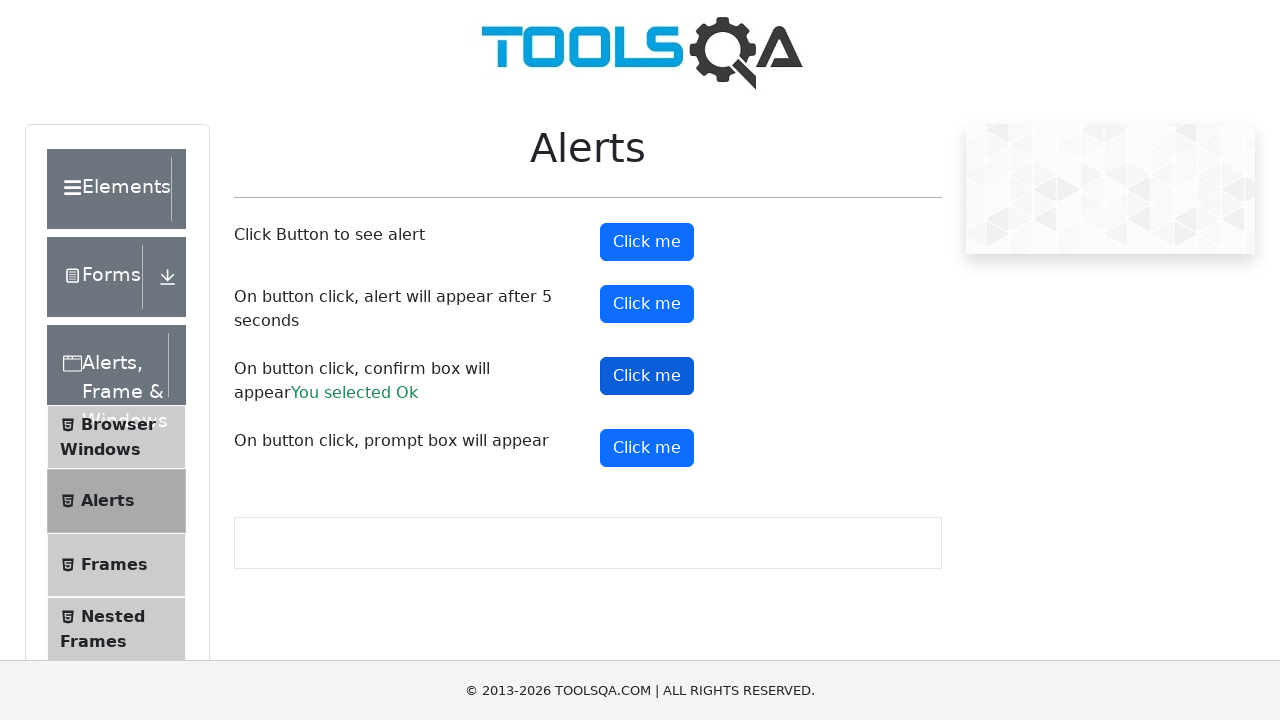

Set up dialog handler to accept prompt with text input
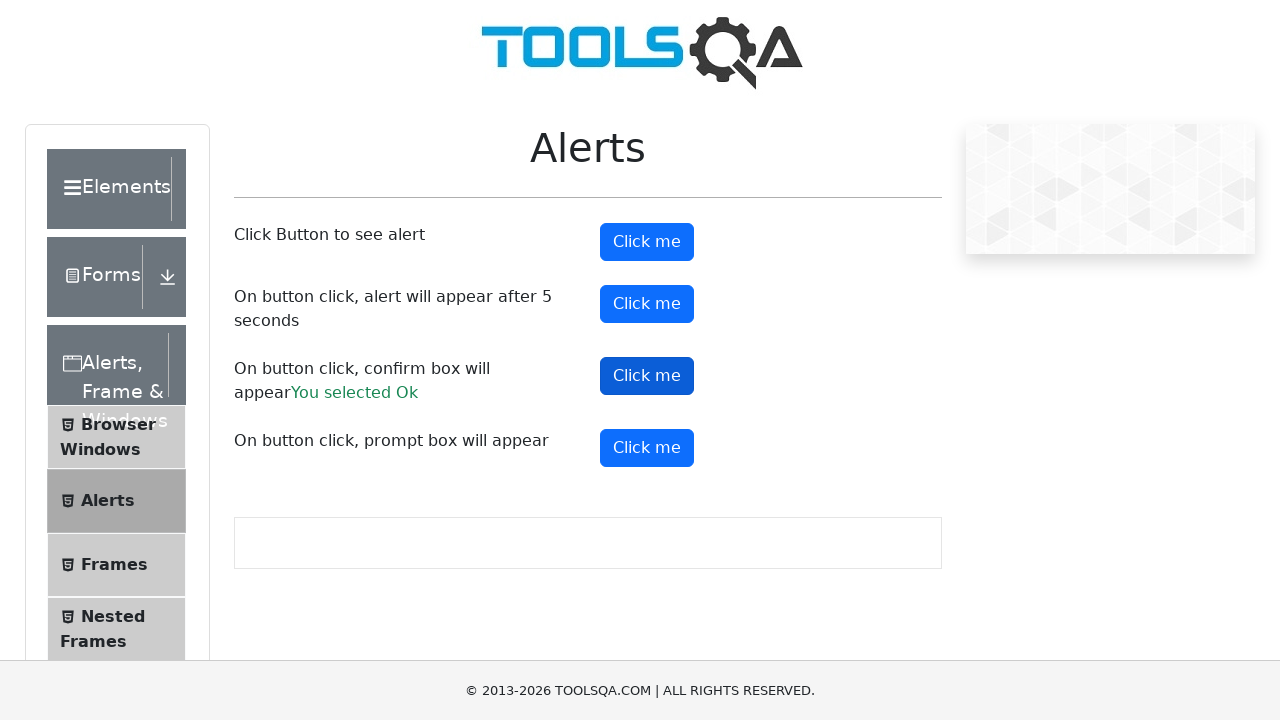

Clicked prompt button to trigger prompt dialog at (647, 448) on #promtButton
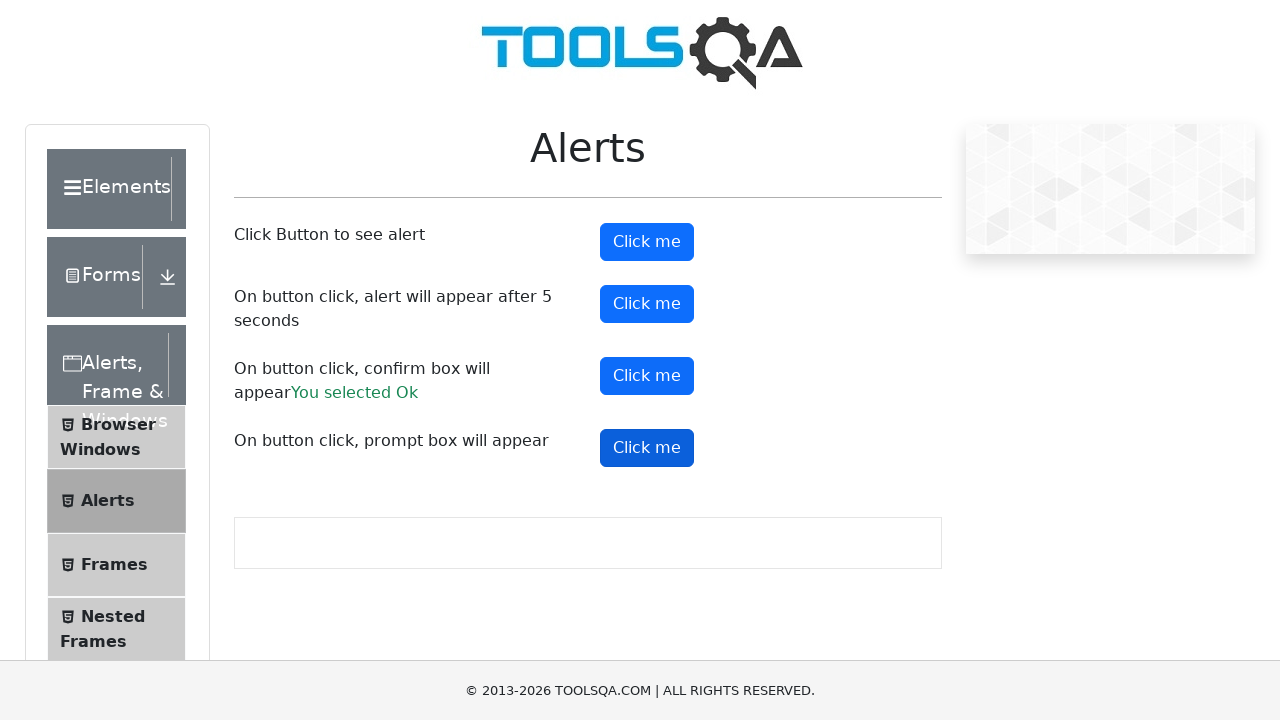

Waited briefly and accepted prompt dialog with text 'text from alert'
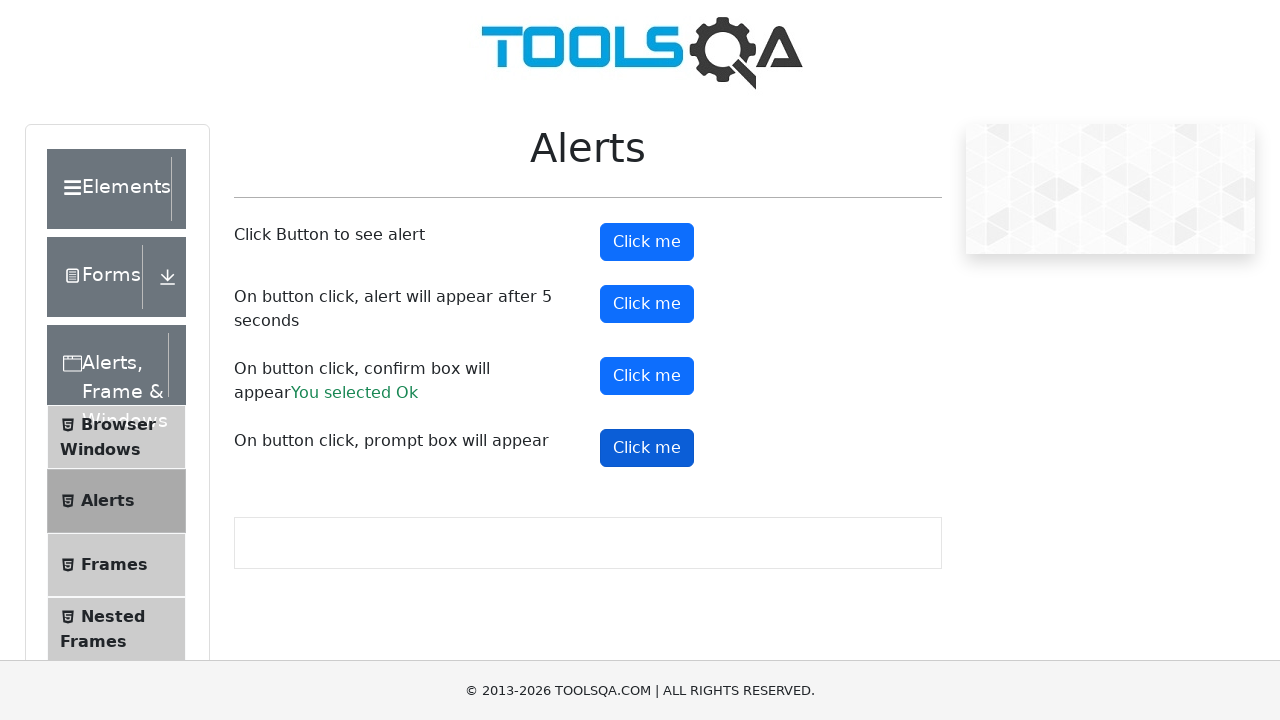

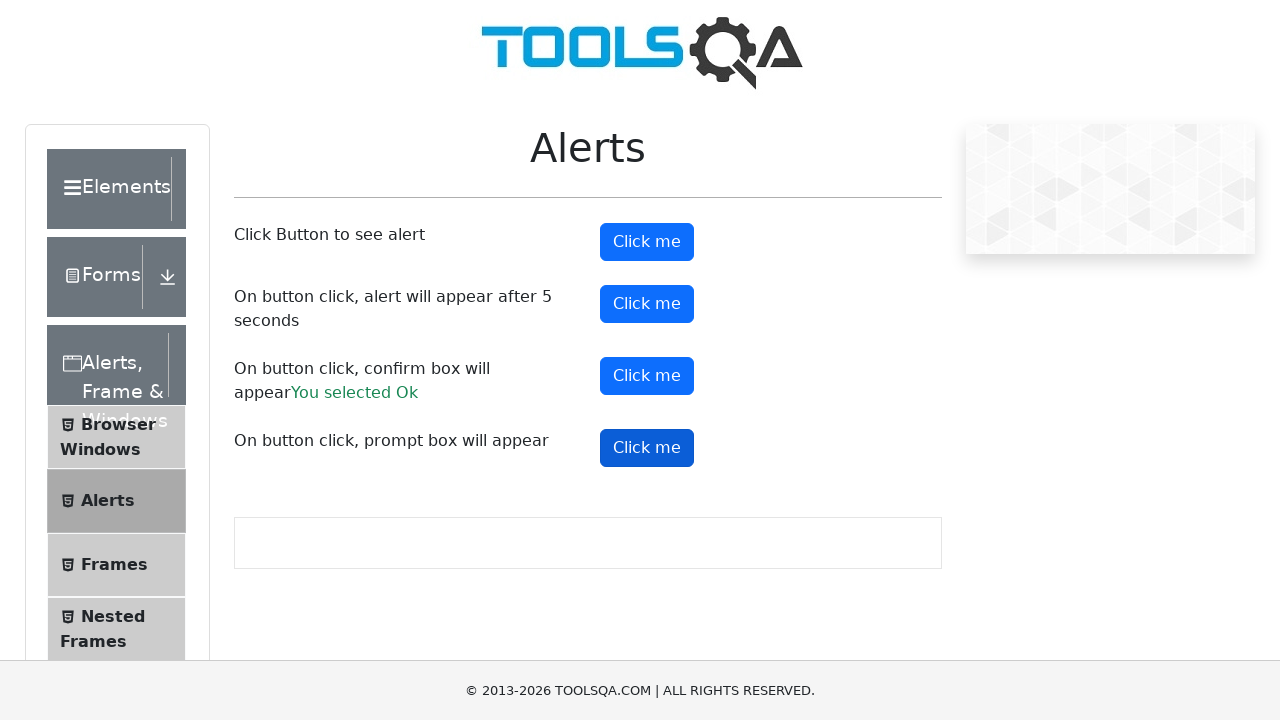